Tests a practice form submission by filling out personal information fields (name, email, gender, phone), selecting hobbies, entering an address, selecting state and city from dropdowns, and submitting the form.

Starting URL: https://demoqa.com/automation-practice-form

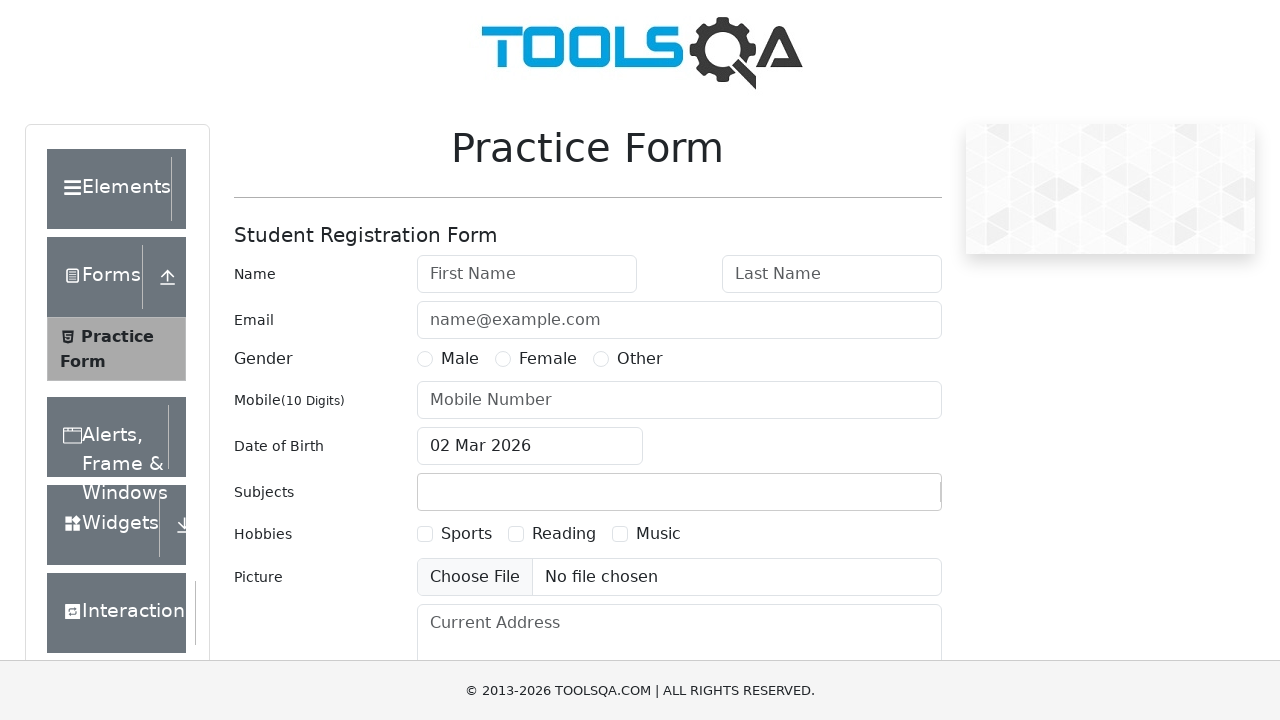

Filled firstName field with 'mohanad' on #firstName
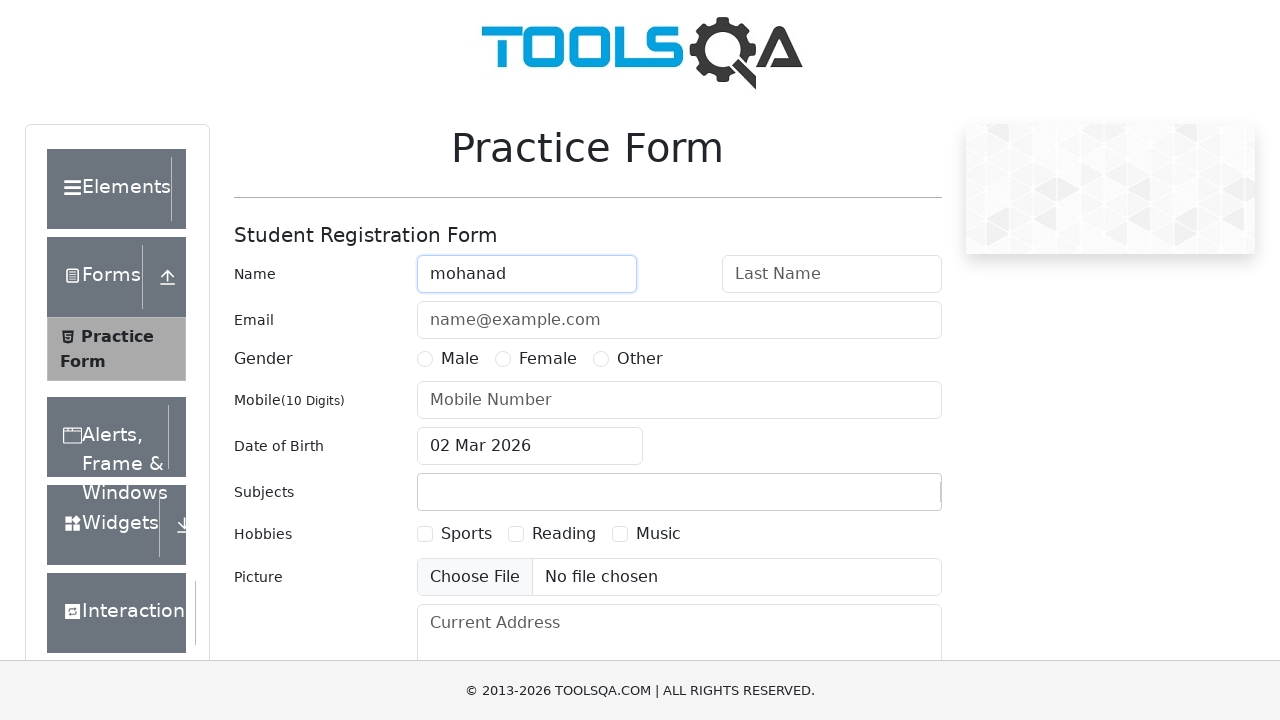

Filled lastName field with 'Alhattami' on #lastName
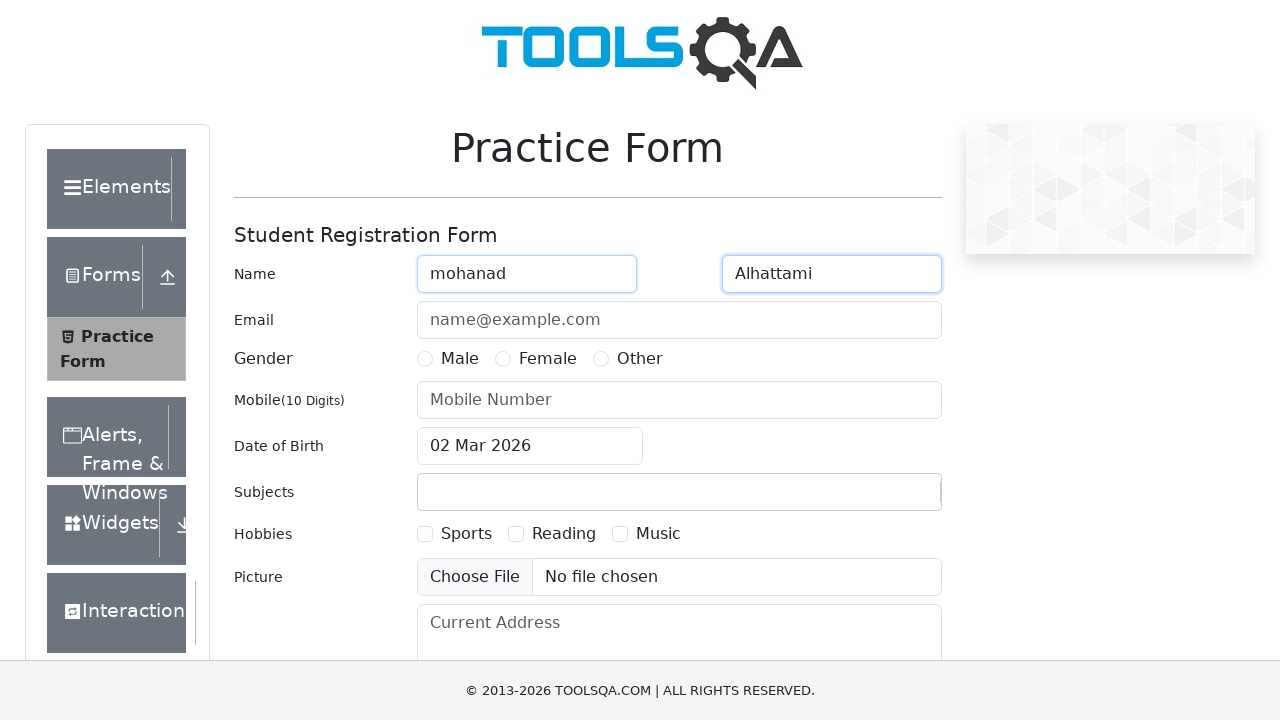

Filled email field with 'ahmetyilmaz@gmail.com' on #userEmail
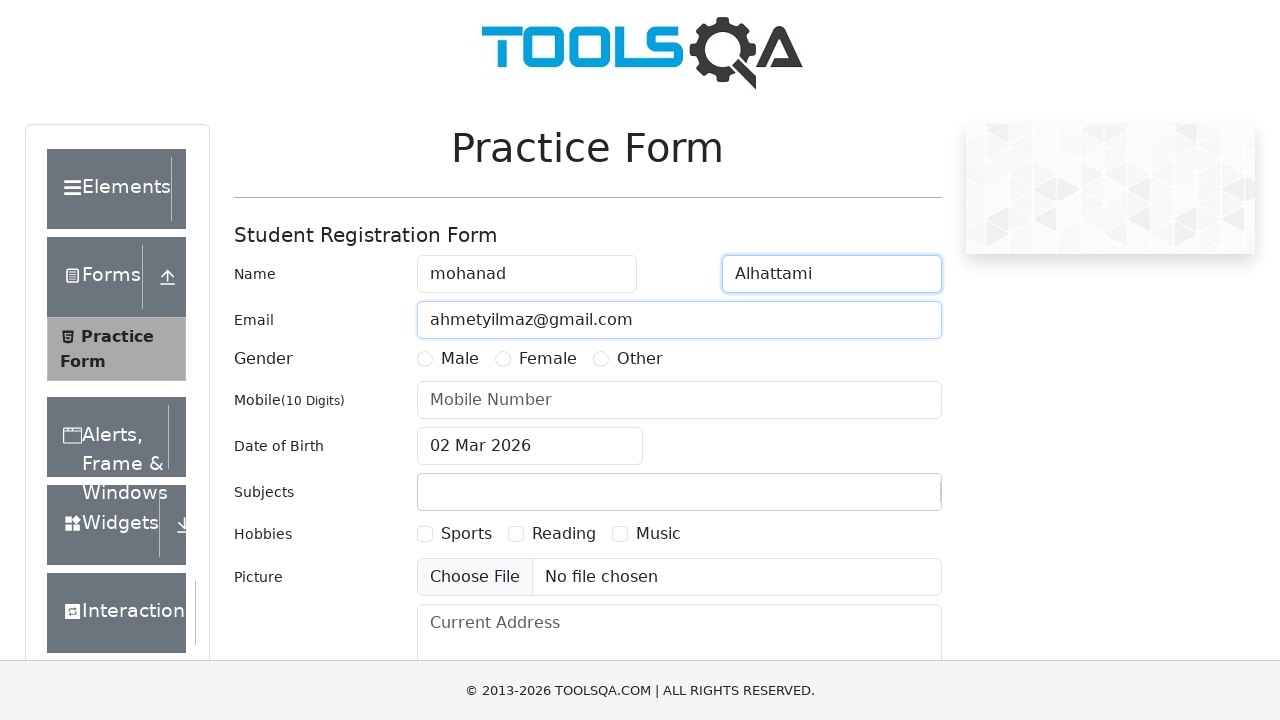

Selected male gender at (460, 359) on label[for='gender-radio-1']
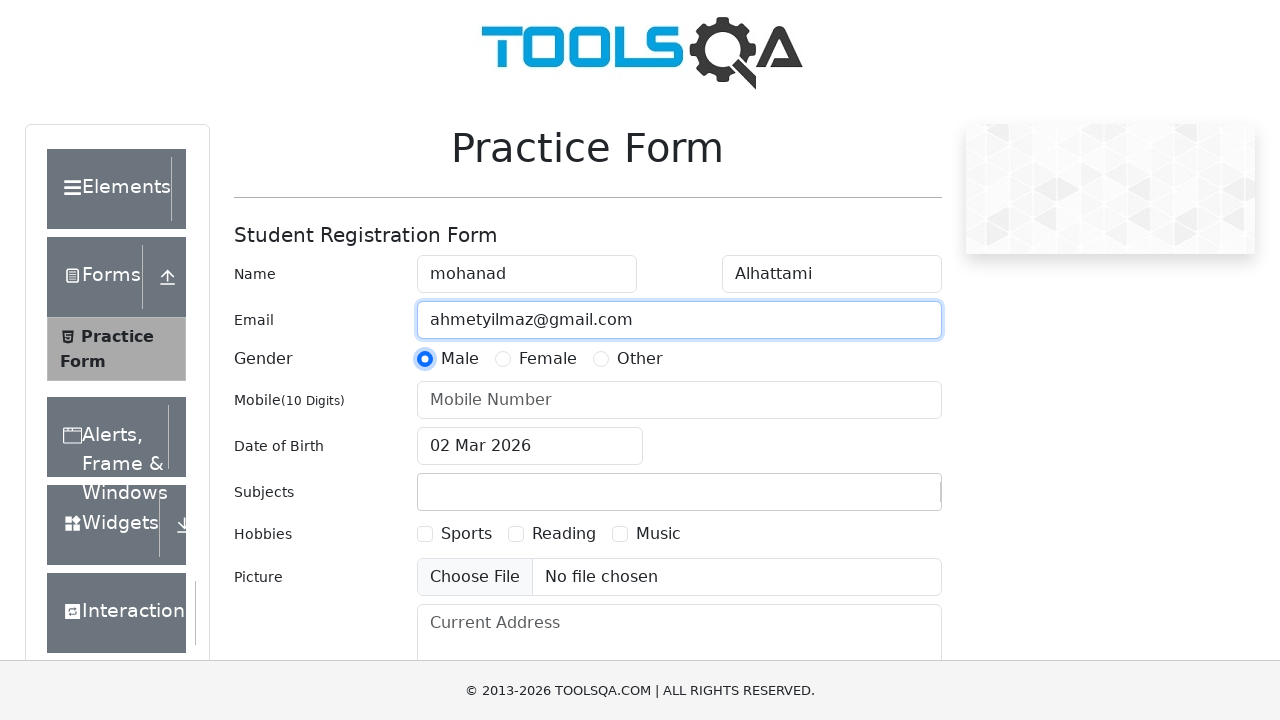

Filled mobile number field with '0123456789' on #userNumber
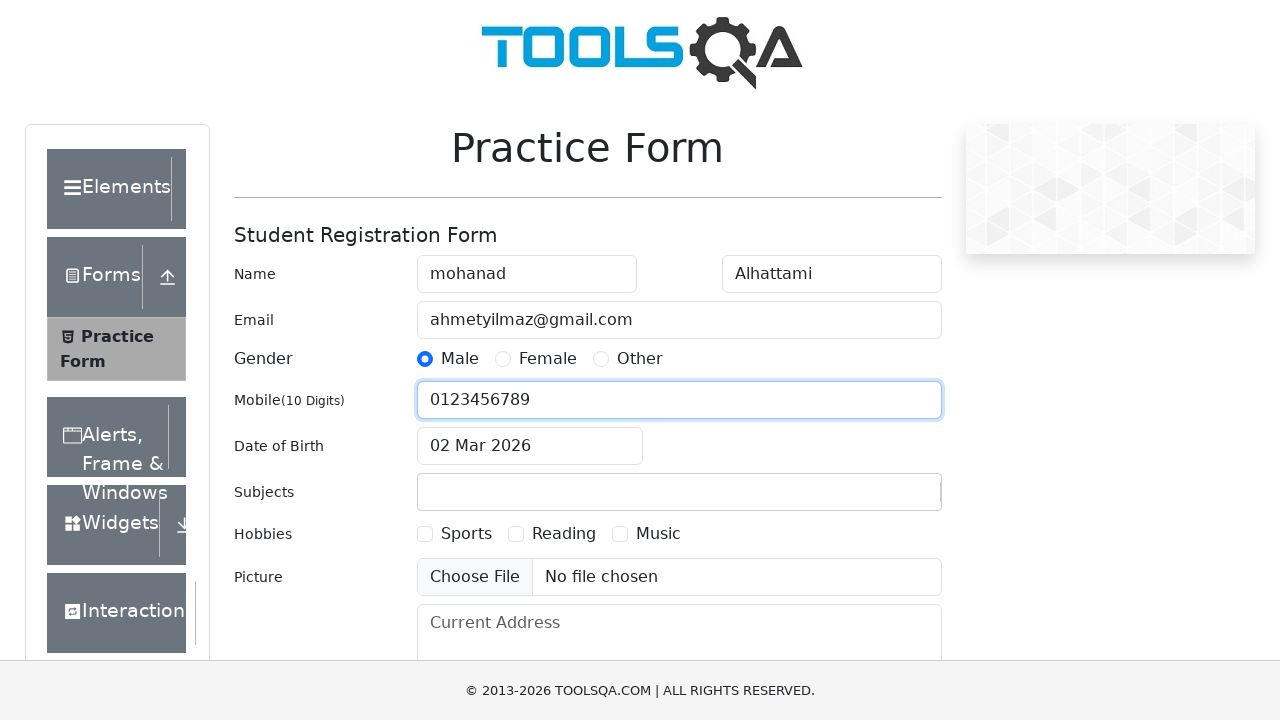

Scrolled down the page by 250 pixels
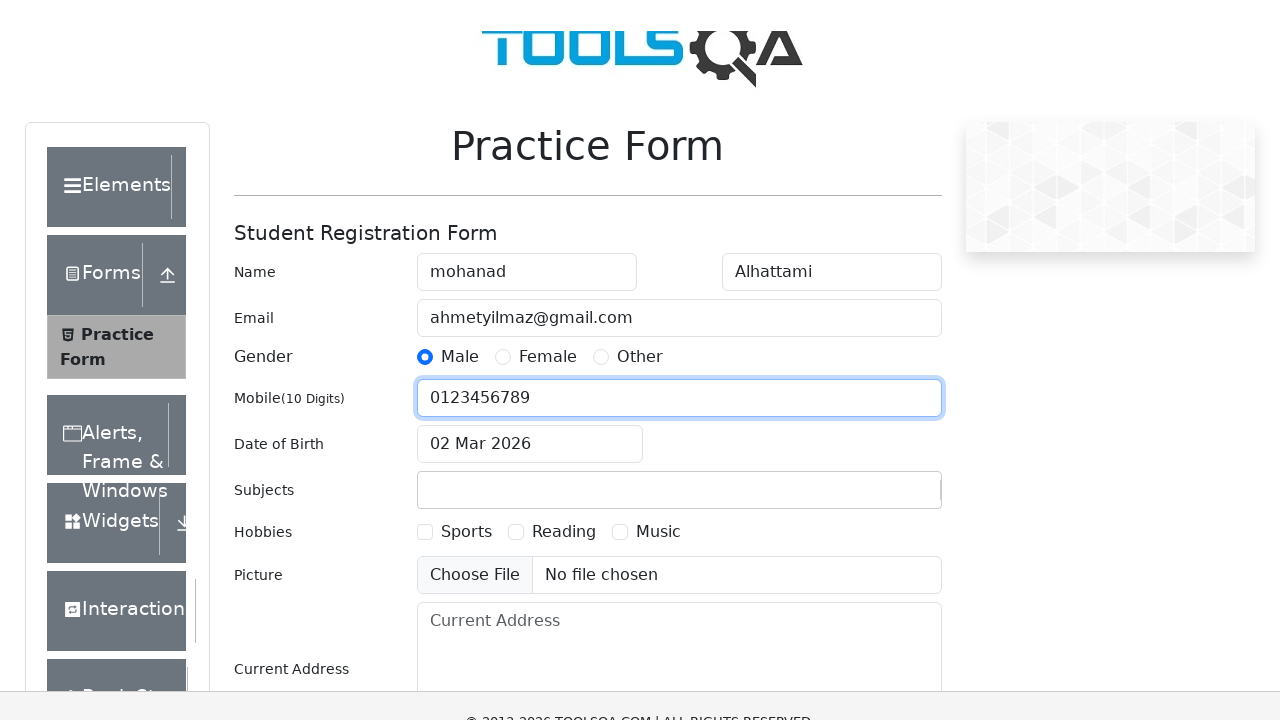

Selected Sports hobby at (466, 284) on label[for='hobbies-checkbox-1']
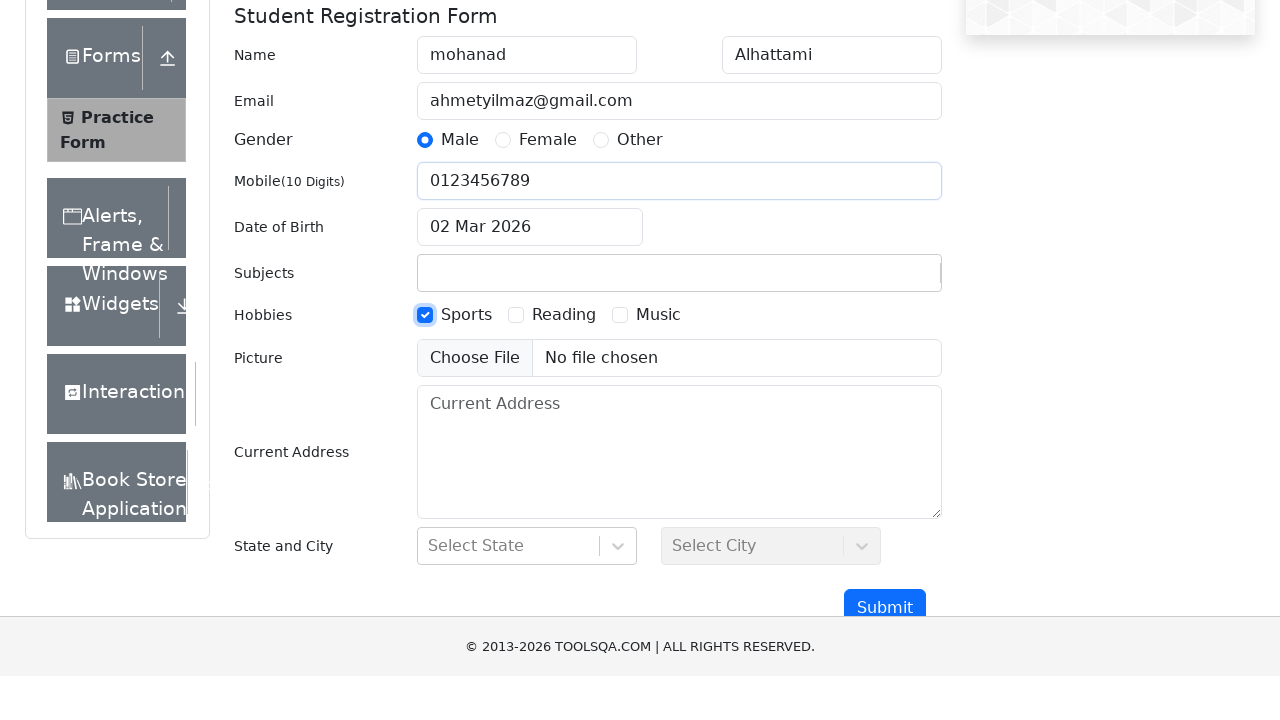

Selected Music hobby at (658, 534) on label[for='hobbies-checkbox-3']
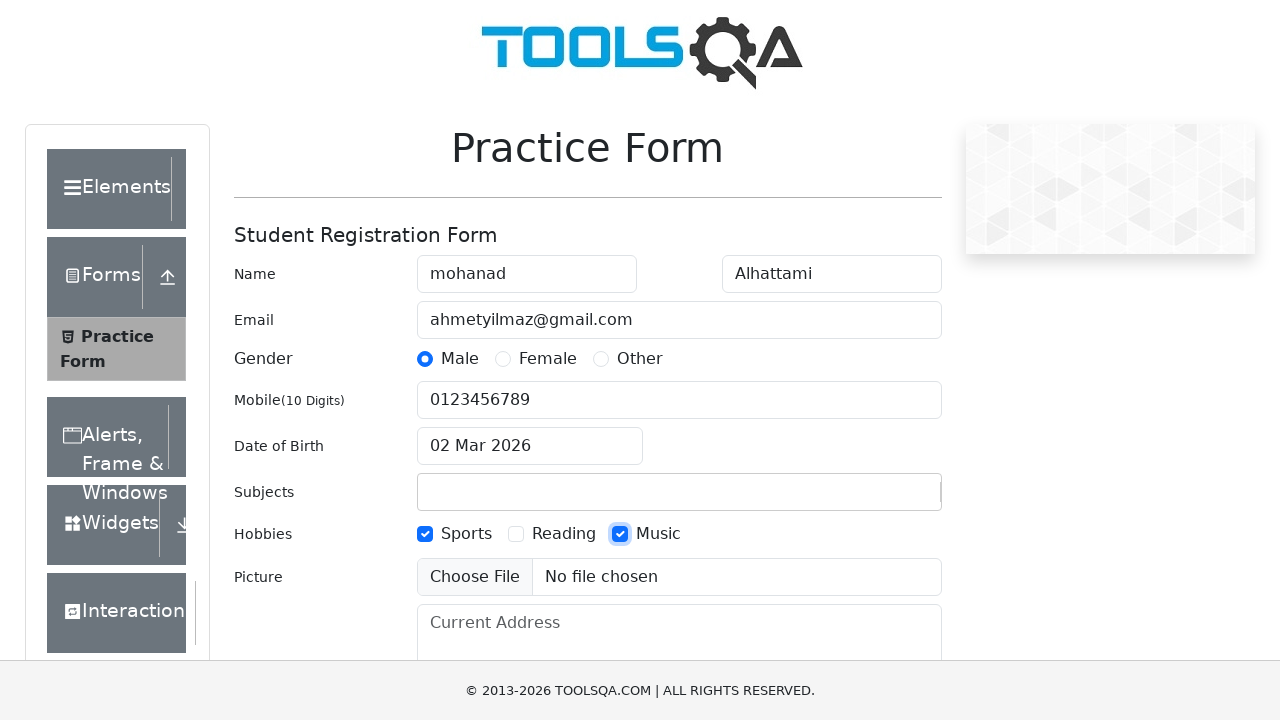

Filled current address field with 'karabük,100.YIL, Türkiye' on #currentAddress
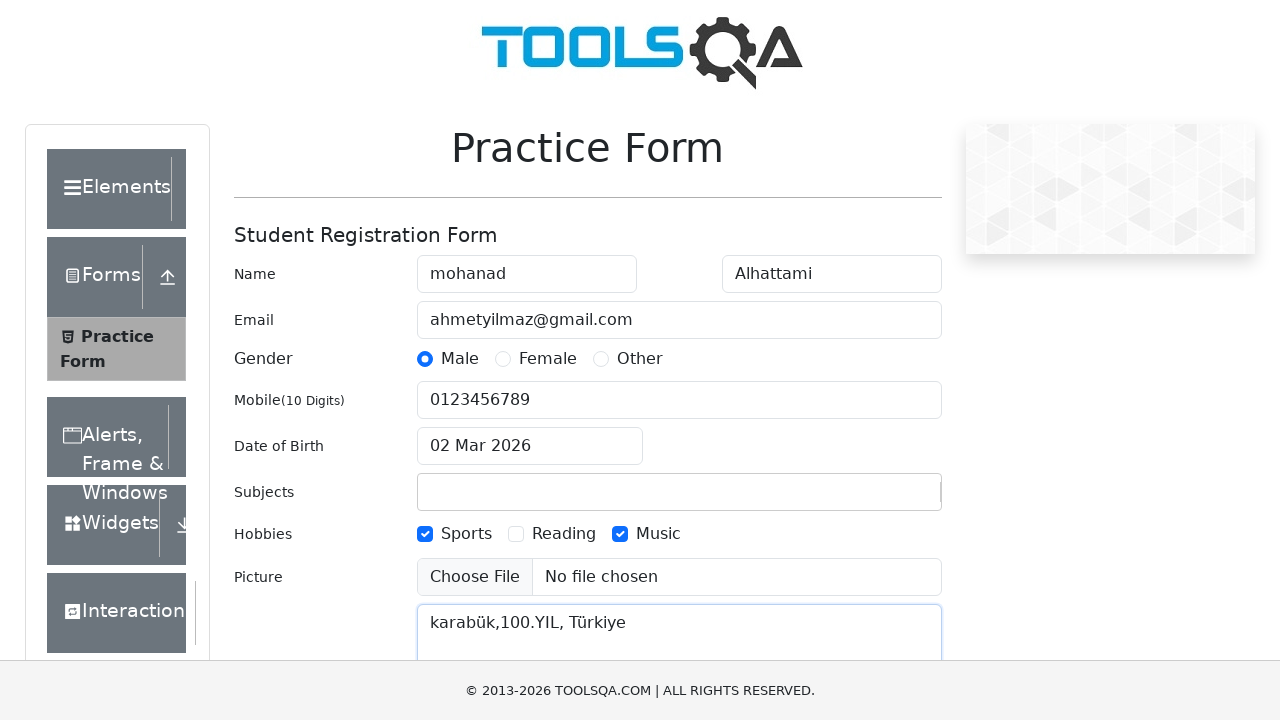

Clicked state dropdown at (527, 437) on #state
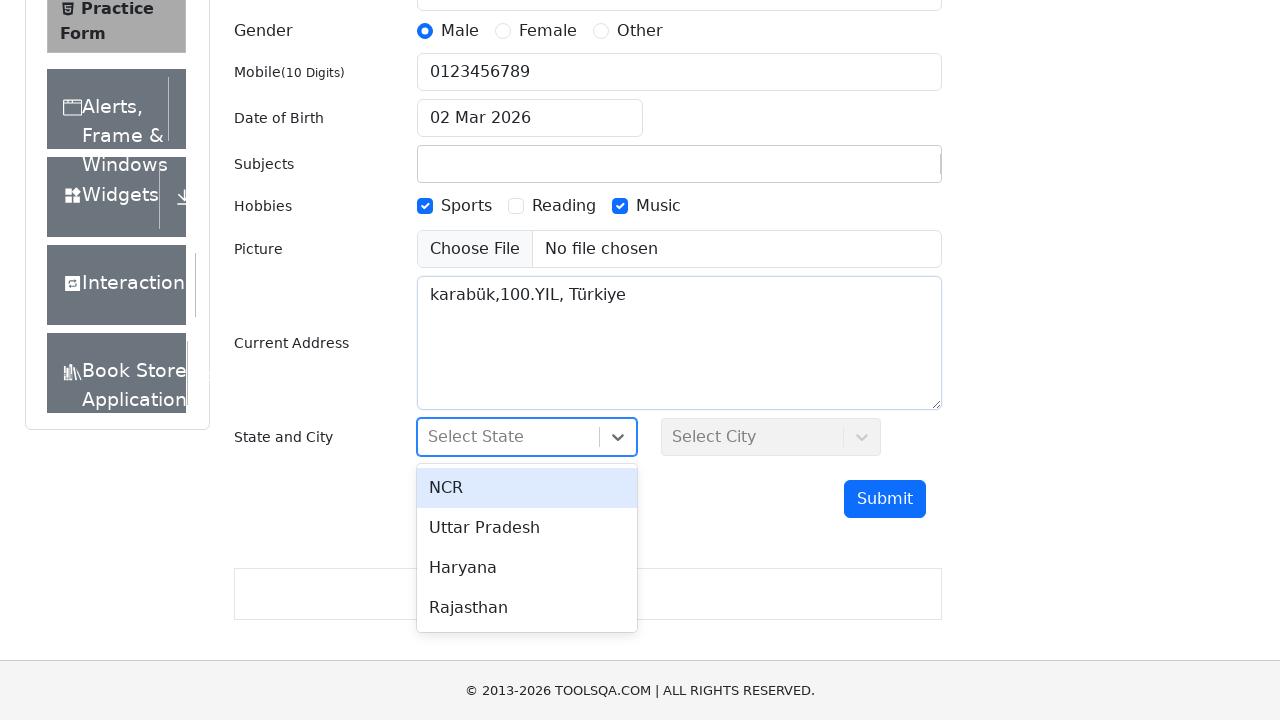

Selected Haryana from state dropdown at (527, 568) on xpath=//div[contains(text(),'Haryana')]
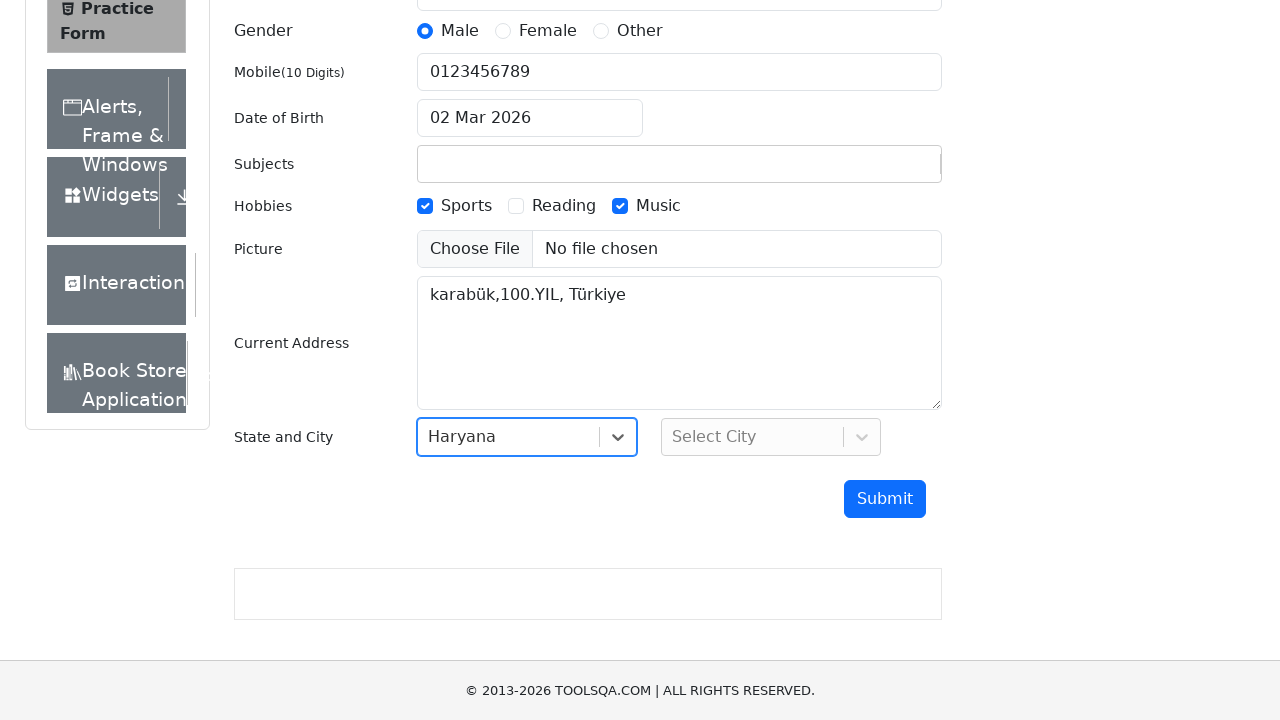

Clicked city dropdown at (771, 437) on #city
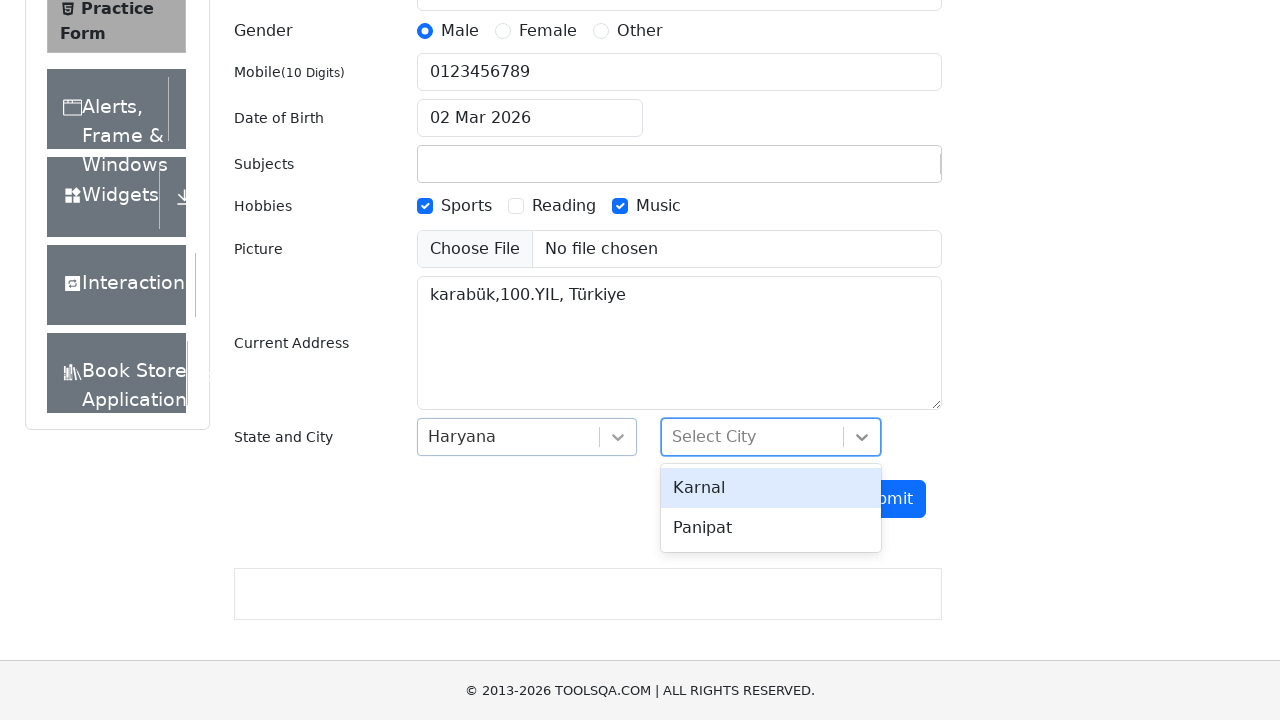

Selected Panipat from city dropdown at (771, 528) on xpath=//div[contains(text(),'Panipat')]
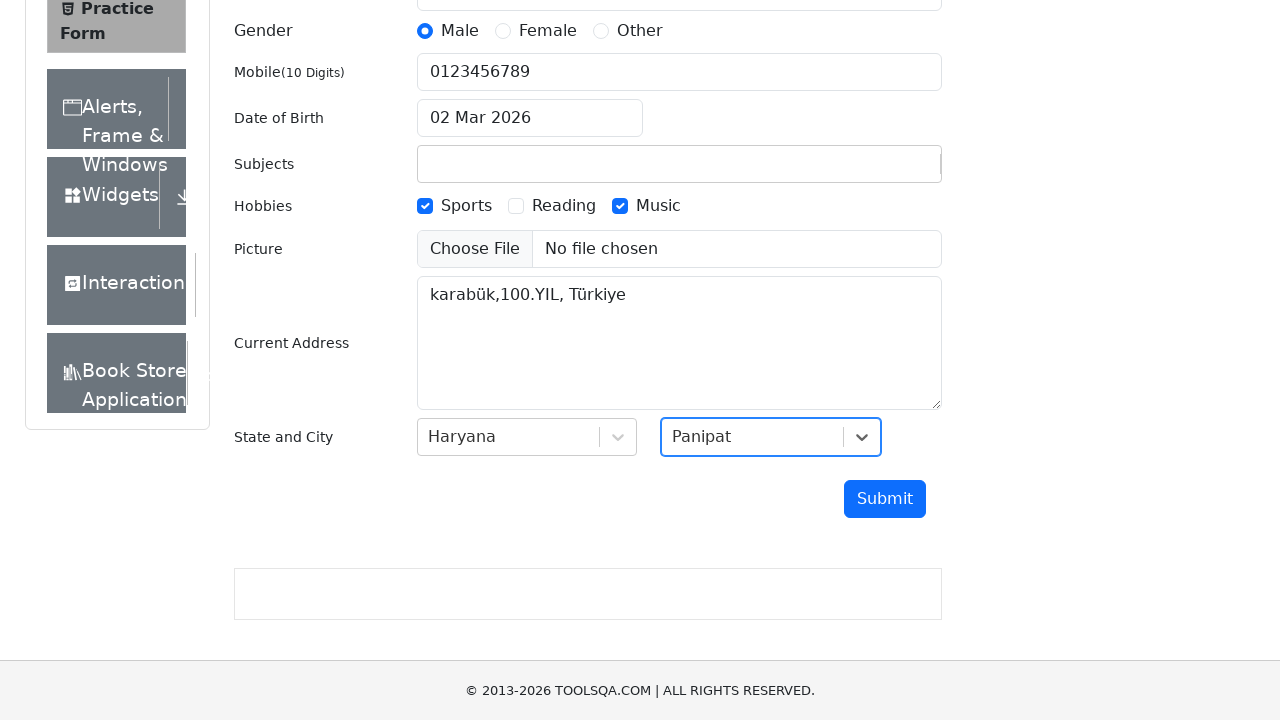

Clicked Submit button to submit the form at (885, 499) on #submit
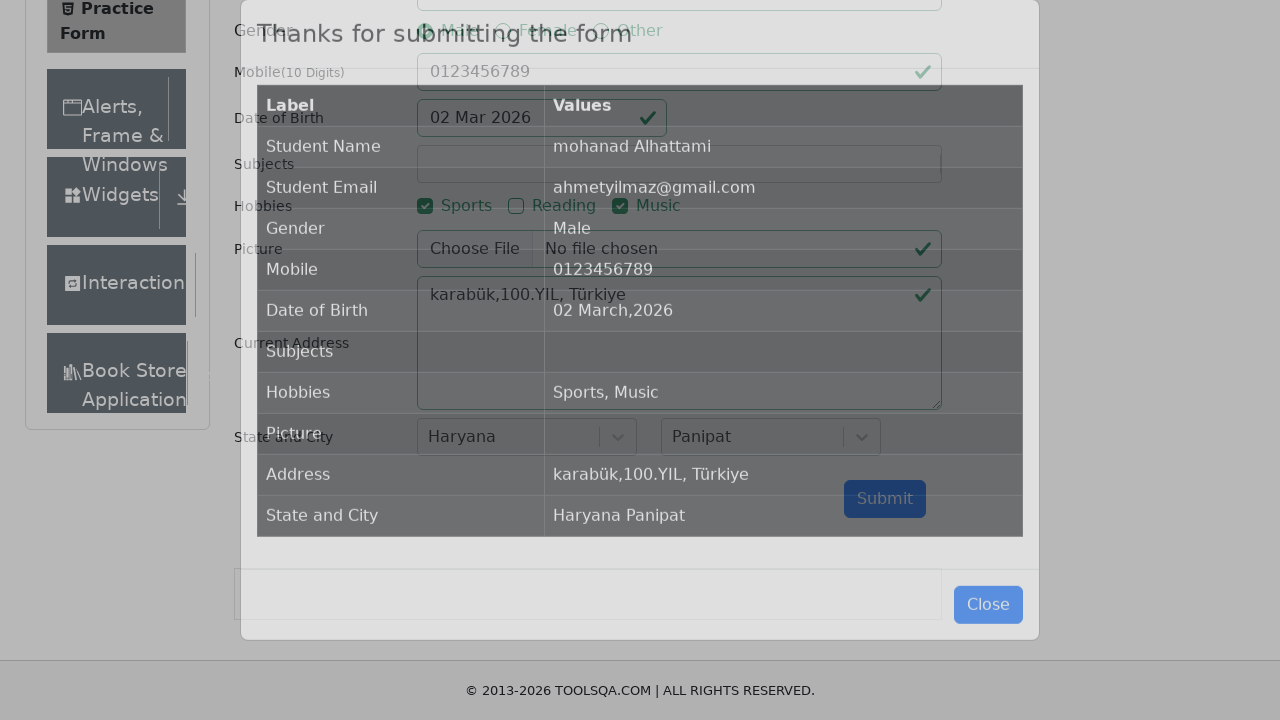

Form submission successful - success modal appeared
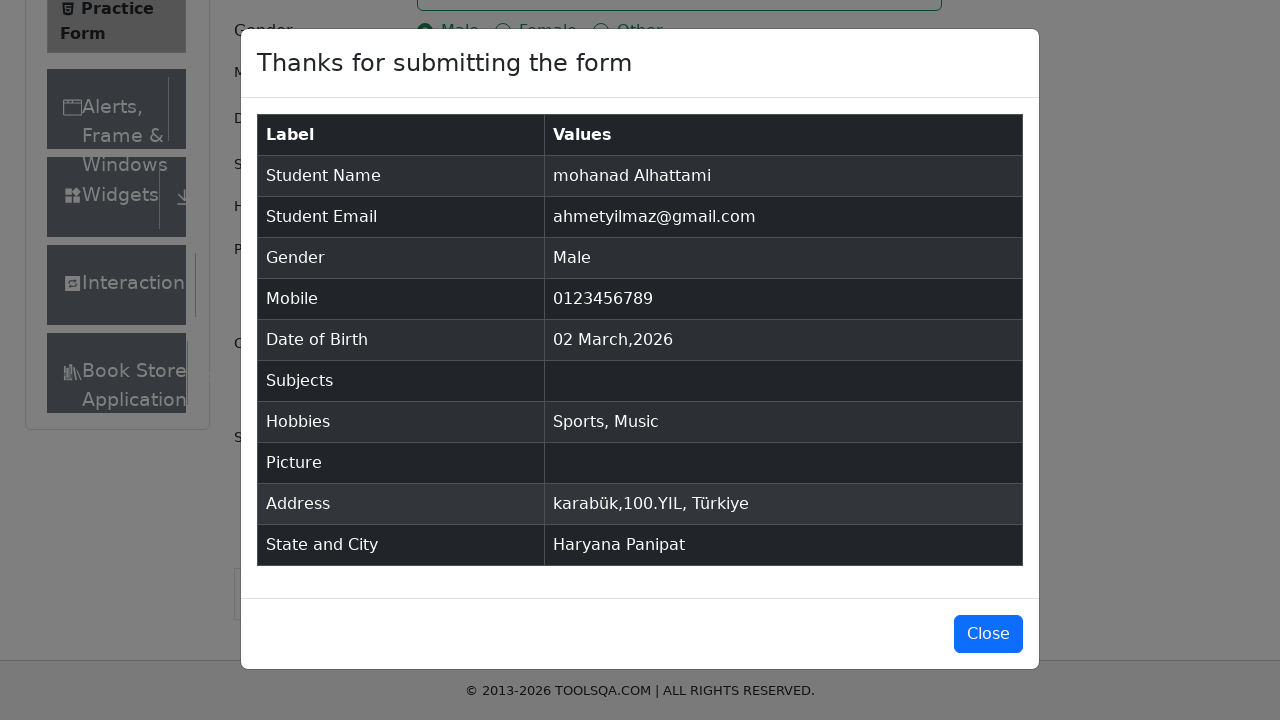

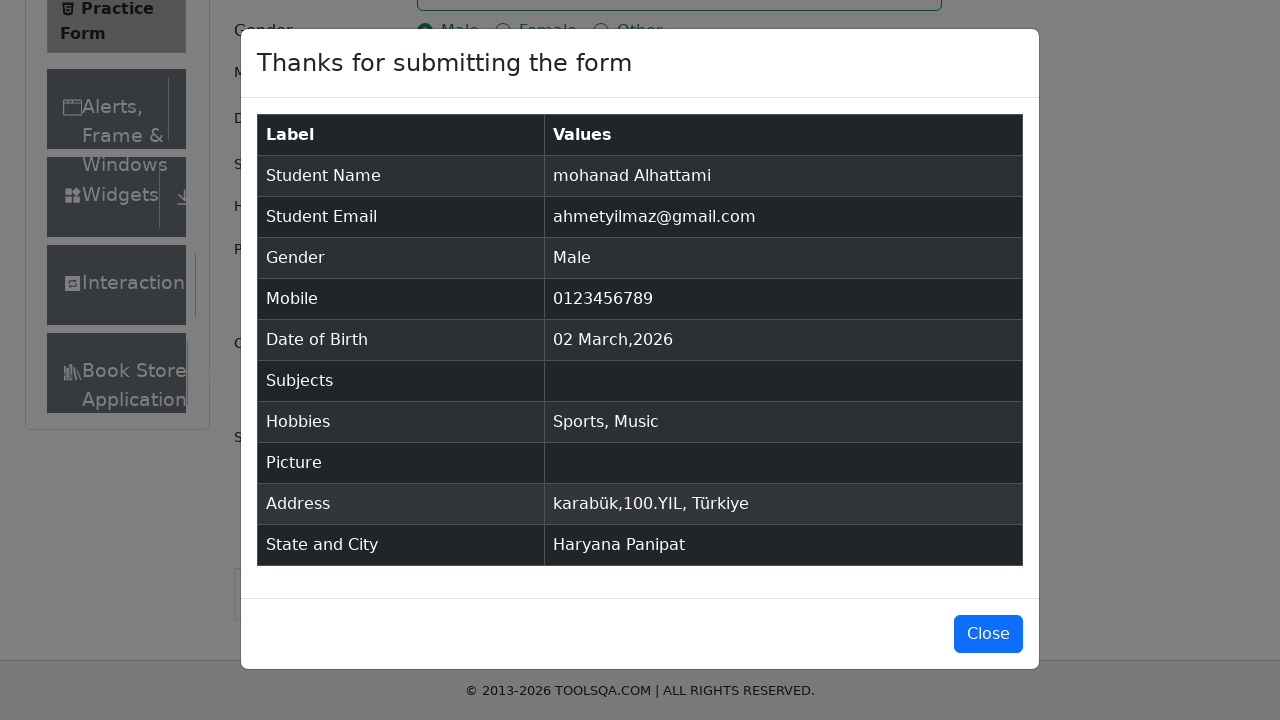